Navigates to the Team page and clicks Gregor Scheithauer's website link to verify it navigates to the external URL

Starting URL: https://www.99-bottles-of-beer.net/

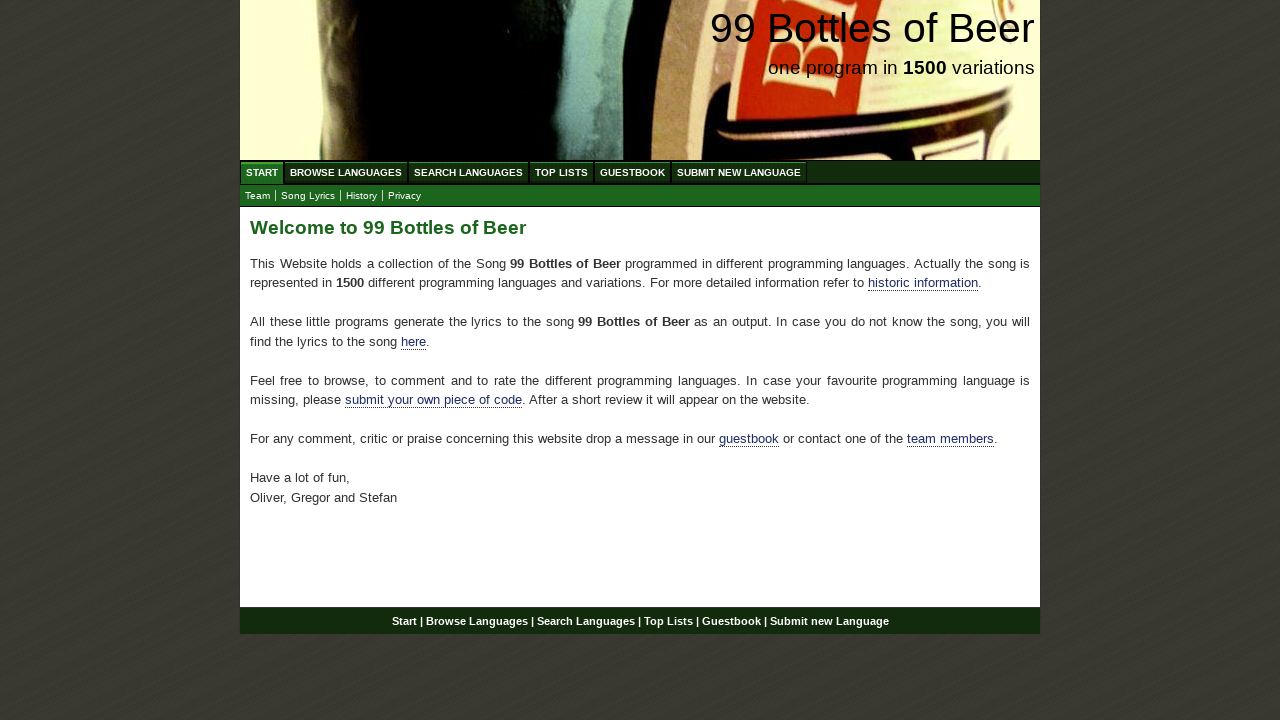

Clicked Start menu to navigate to home page at (262, 172) on xpath=//div[@id='navigation']//a[@href='/']
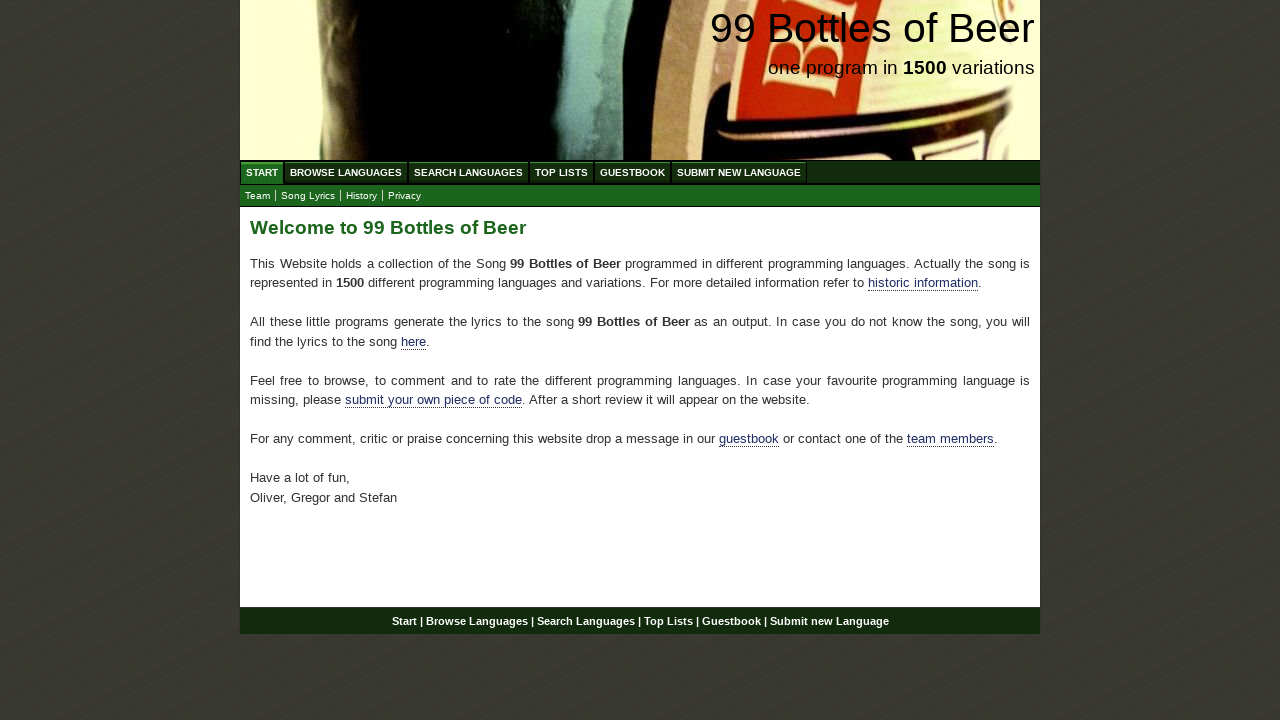

Clicked Team submenu to navigate to Team page at (258, 196) on xpath=//div[@id='navigation']//a[@href='team.html']
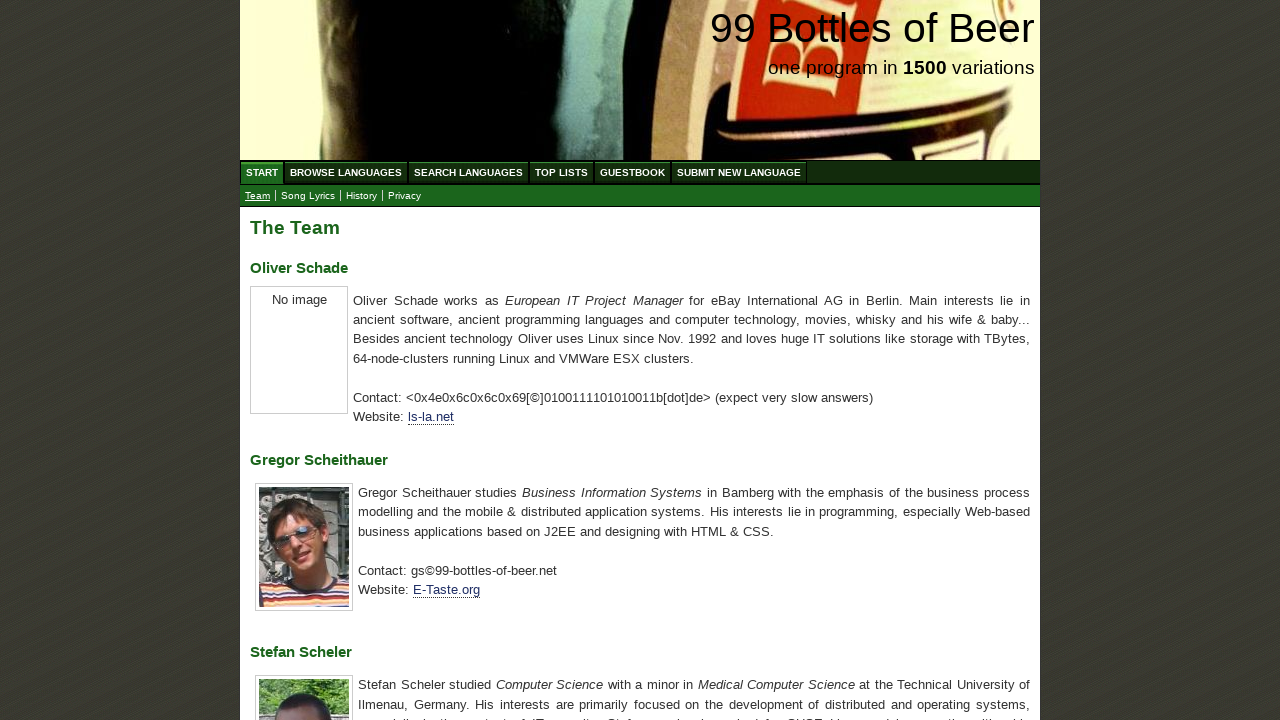

Clicked Gregor Scheithauer's website link to navigate to external URL at (446, 590) on xpath=//div[@id='main']/p/a[@href='http://www.e-taste.org']
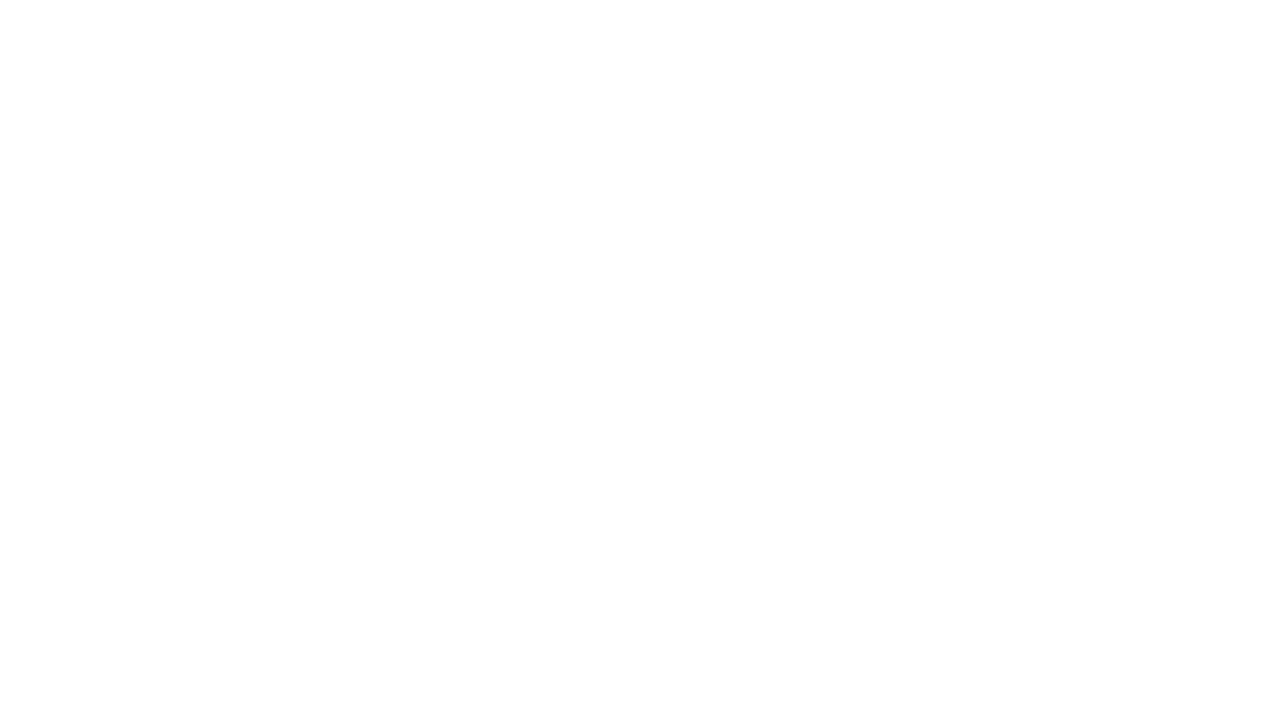

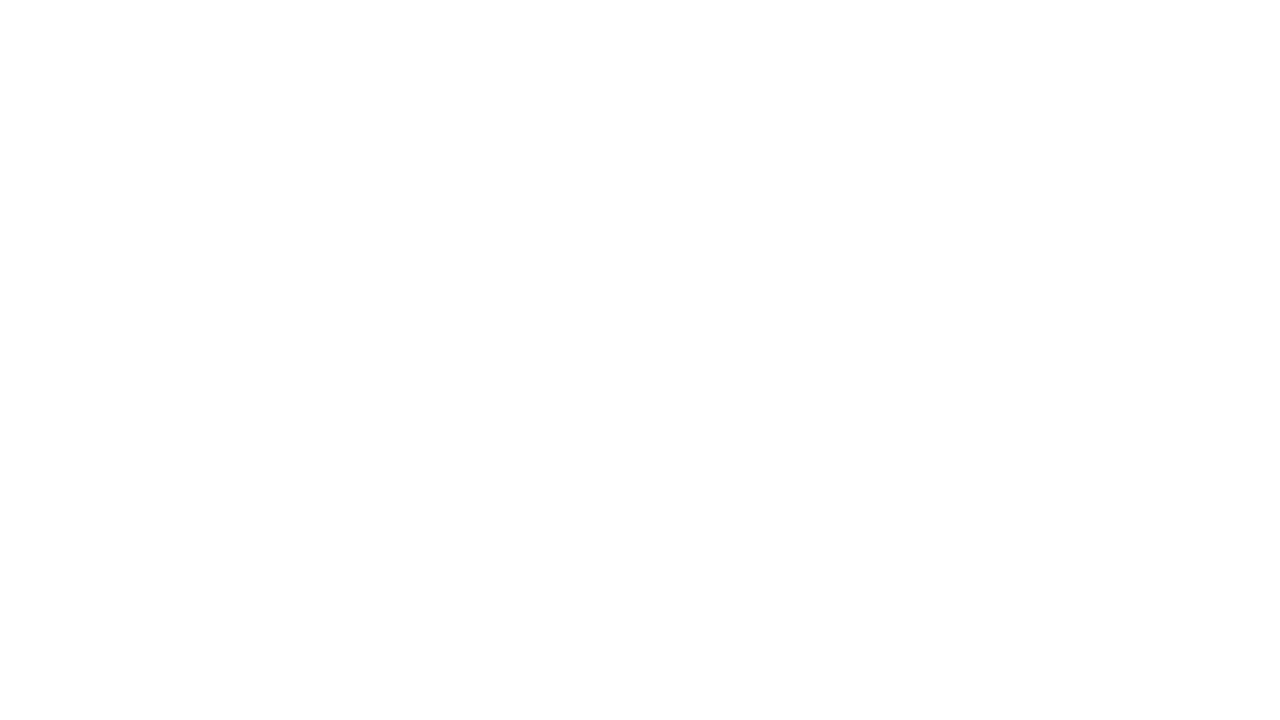